Tests JavaScript alert handling by triggering both simple alerts and confirmation dialogs, entering text and accepting/dismissing them

Starting URL: https://rahulshettyacademy.com/AutomationPractice/

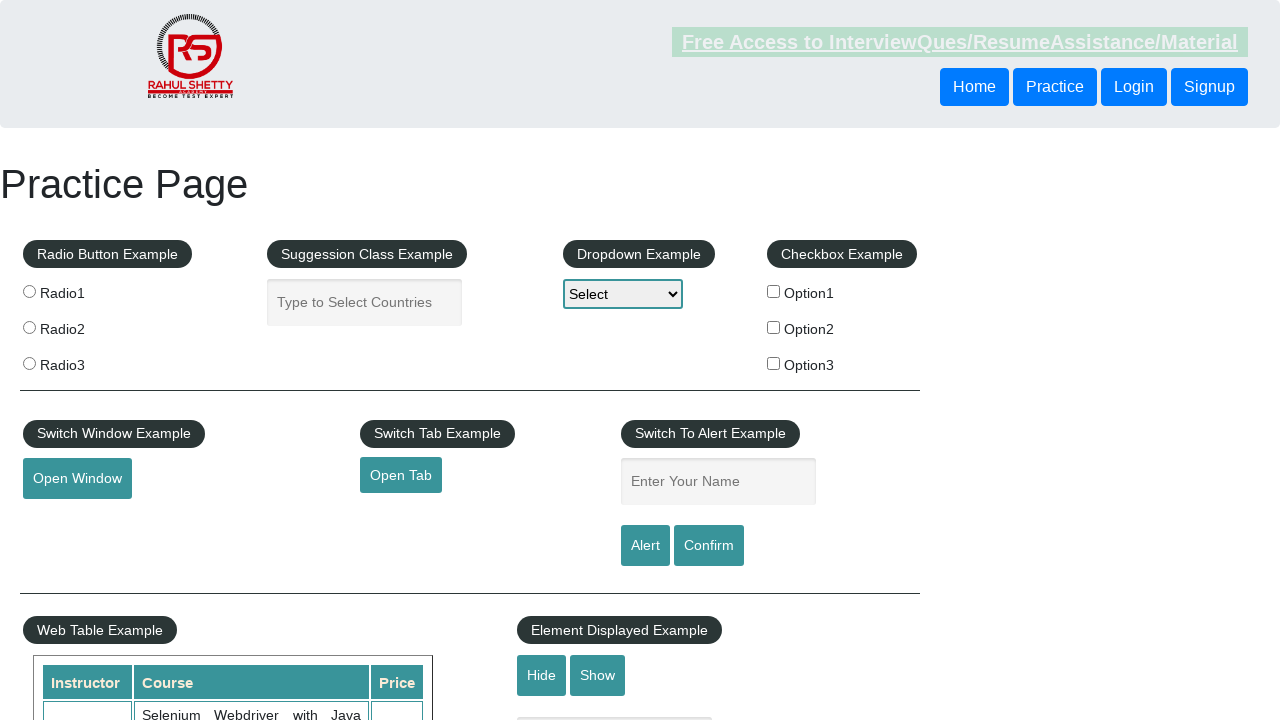

Filled name field with 'test' on input#name
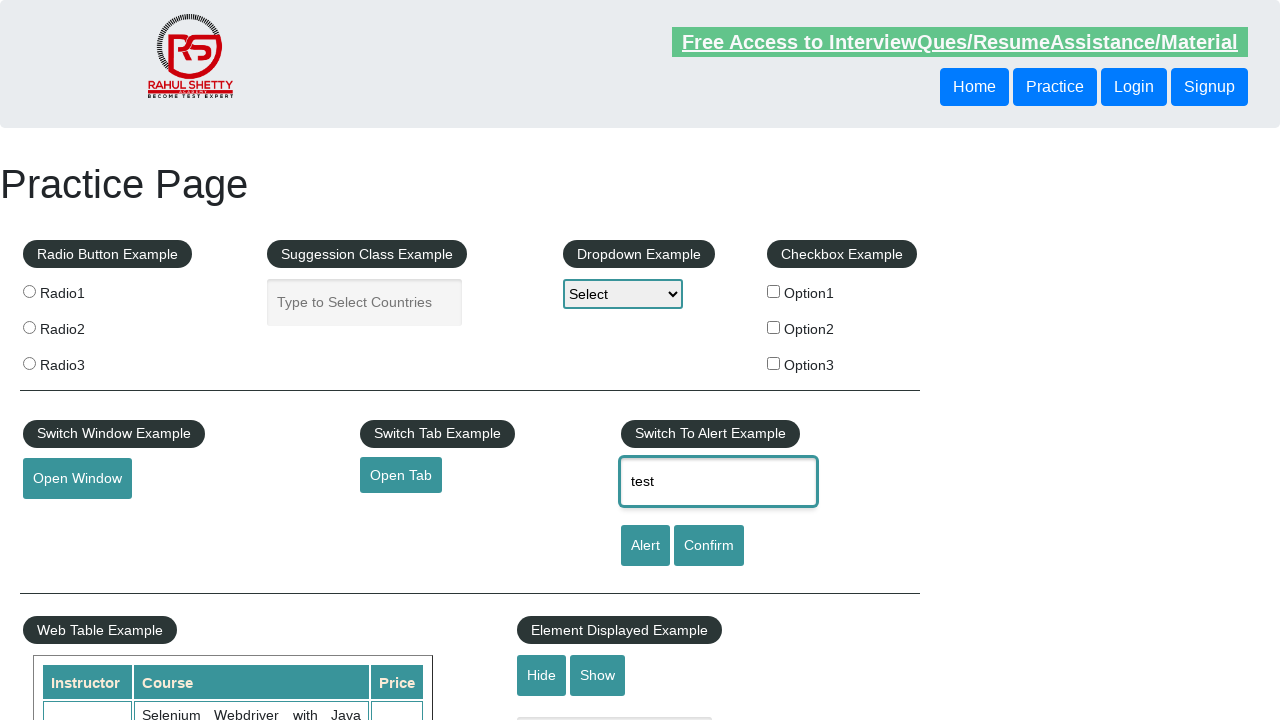

Clicked alert button to trigger simple alert at (645, 546) on input#alertbtn
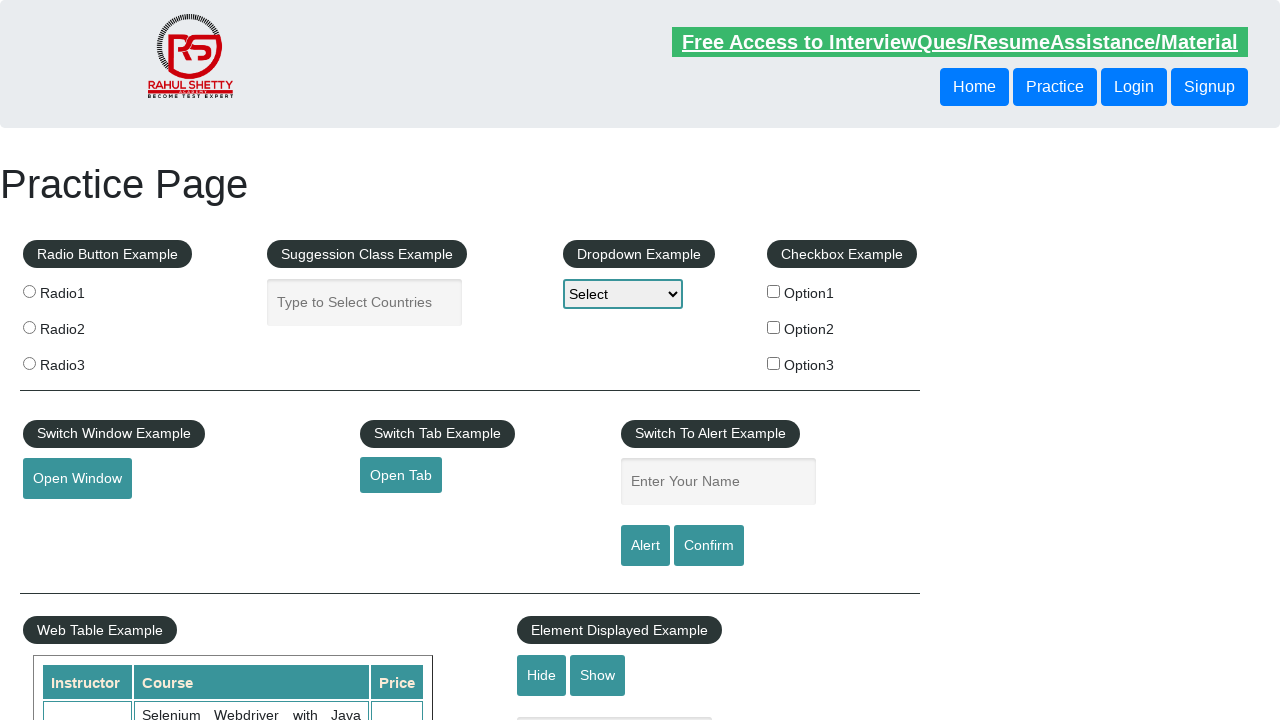

Set up dialog handler to accept alerts
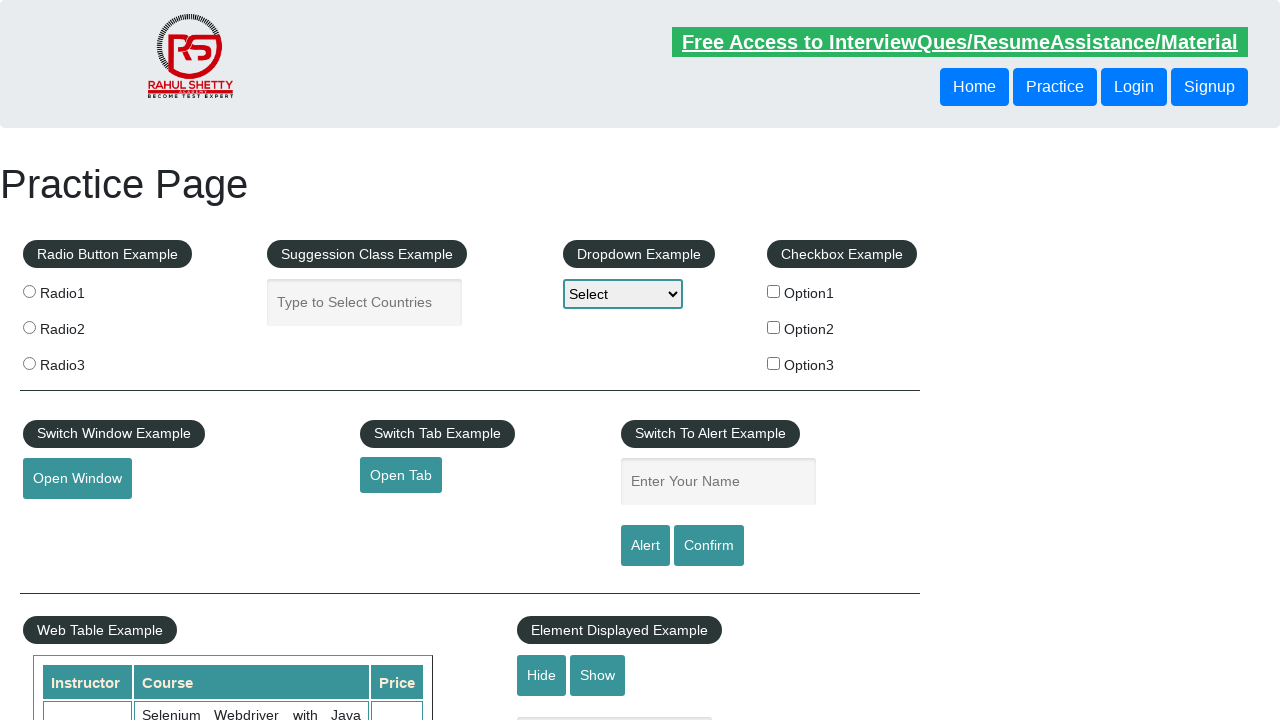

Filled name field with 'test' for confirmation dialog test on input#name
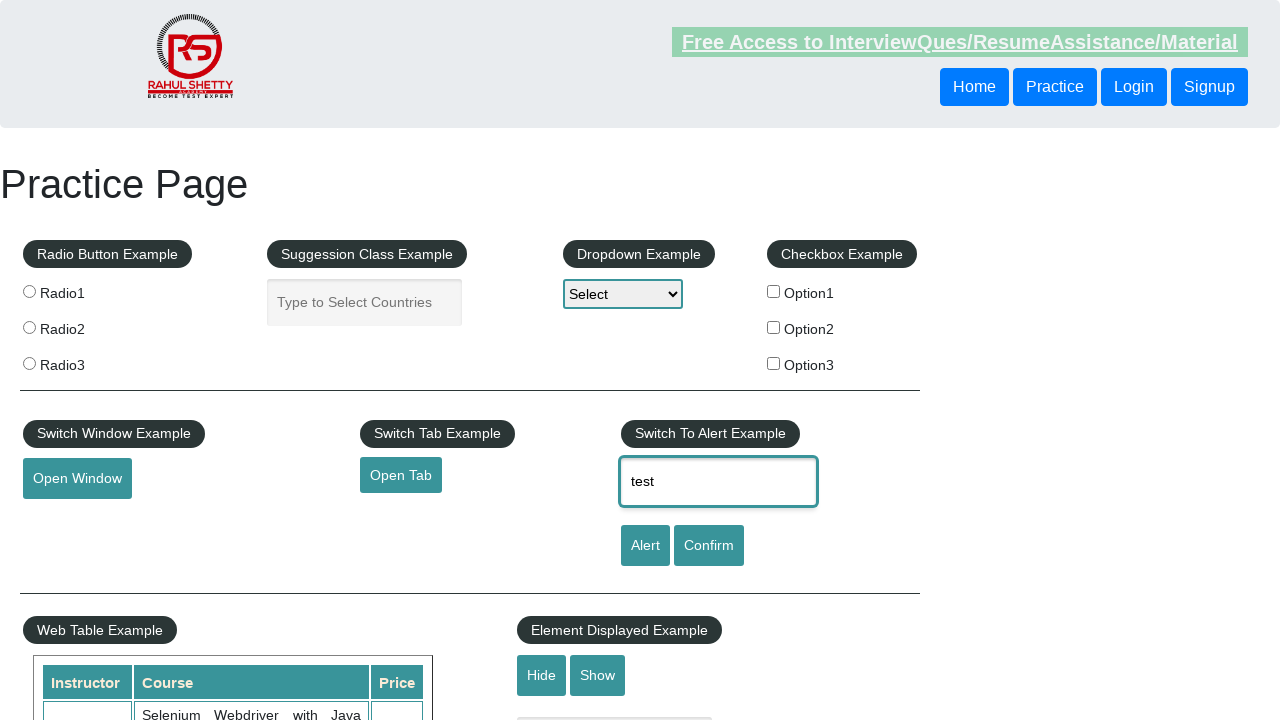

Clicked confirmation button to trigger confirmation dialog at (709, 546) on input#confirmbtn
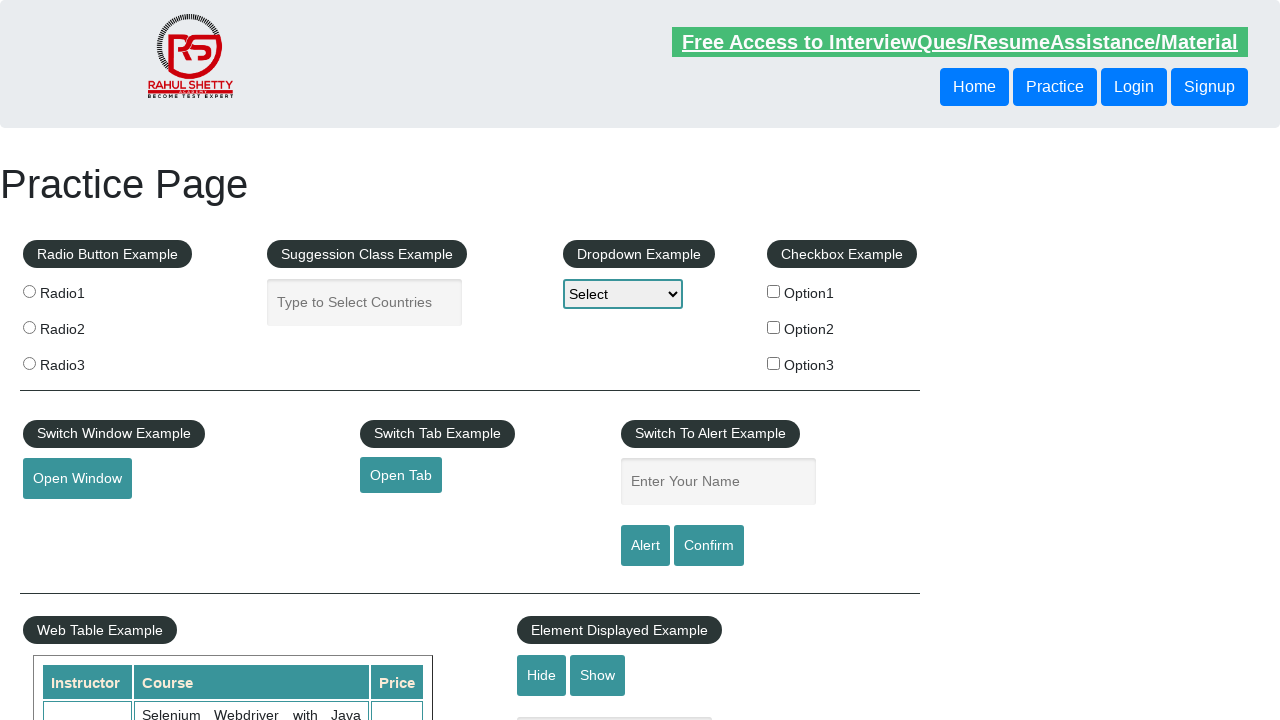

Set up dialog handler to dismiss confirmation dialogs
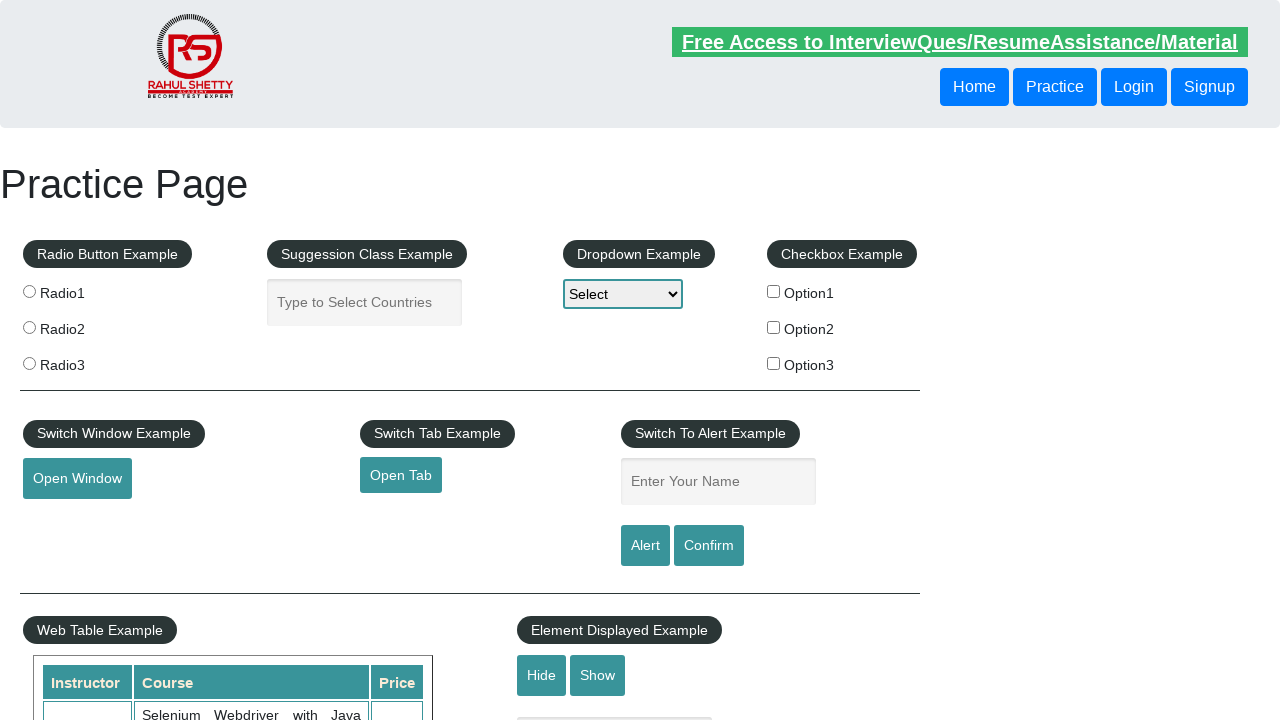

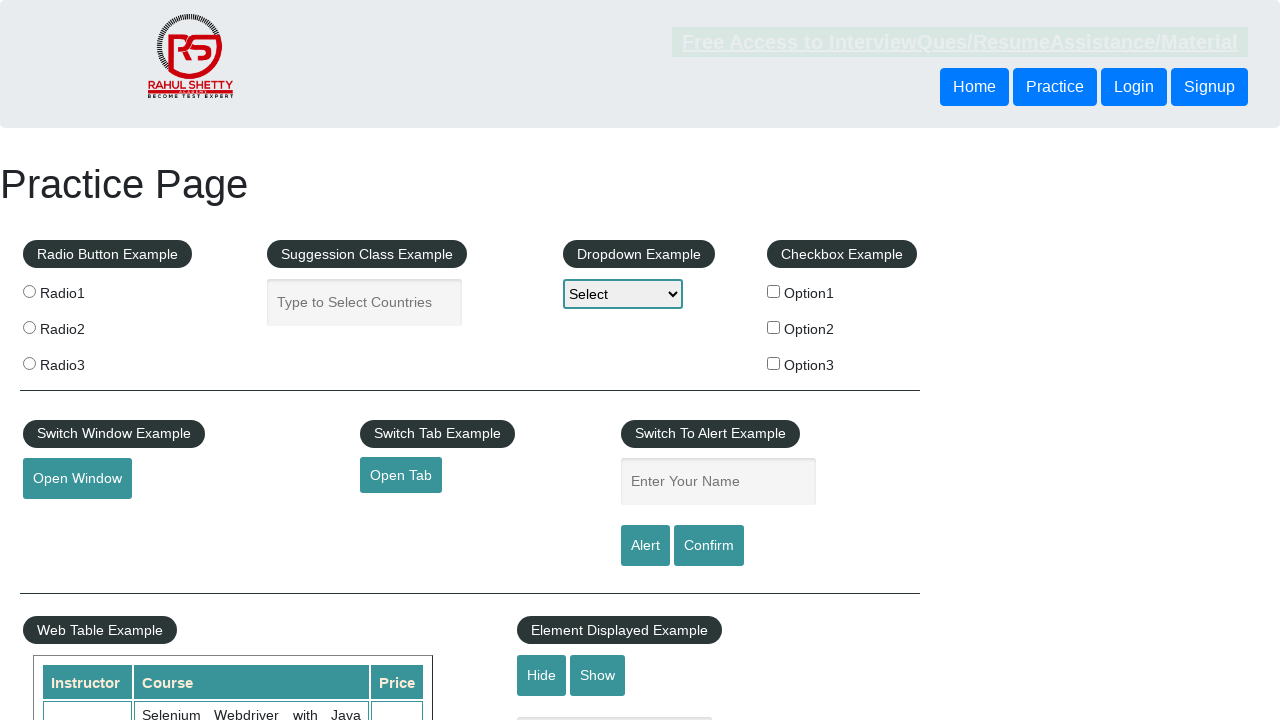